Tests iframe handling by switching between three different frames and interacting with dropdown elements within each frame

Starting URL: https://www.hyrtutorials.com/p/frames-practice.html

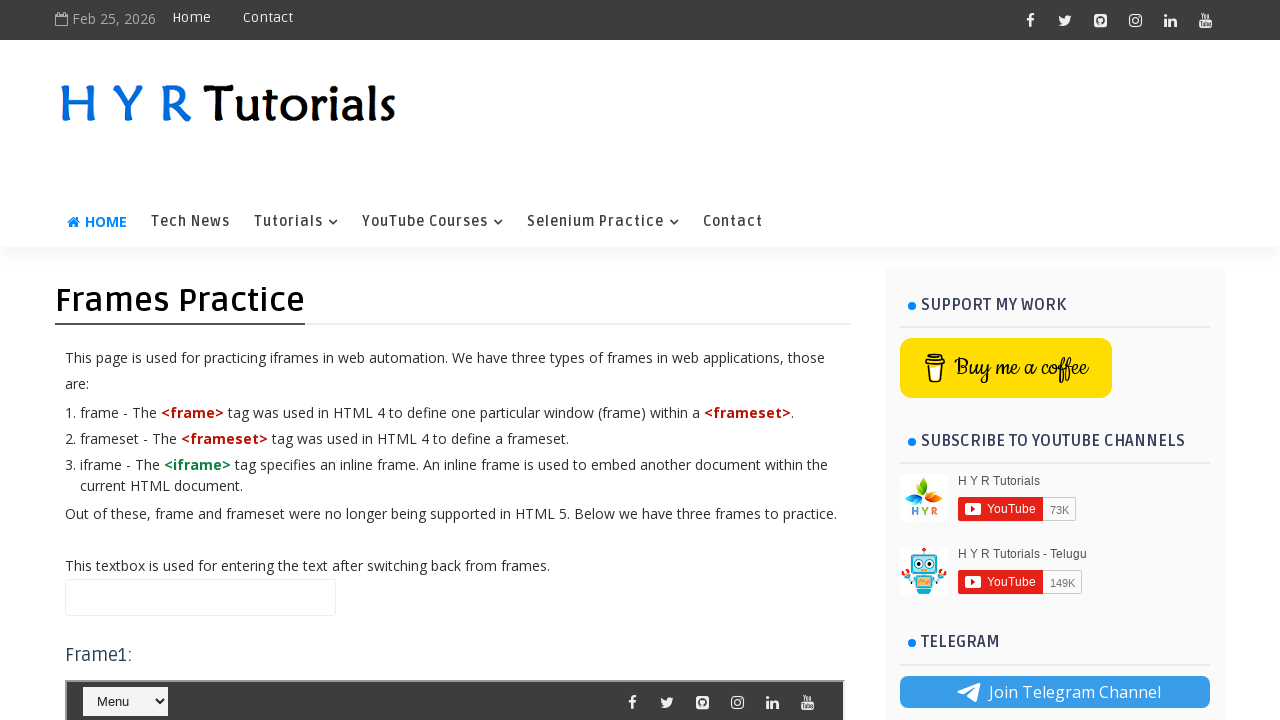

Located first frame 'frm1'
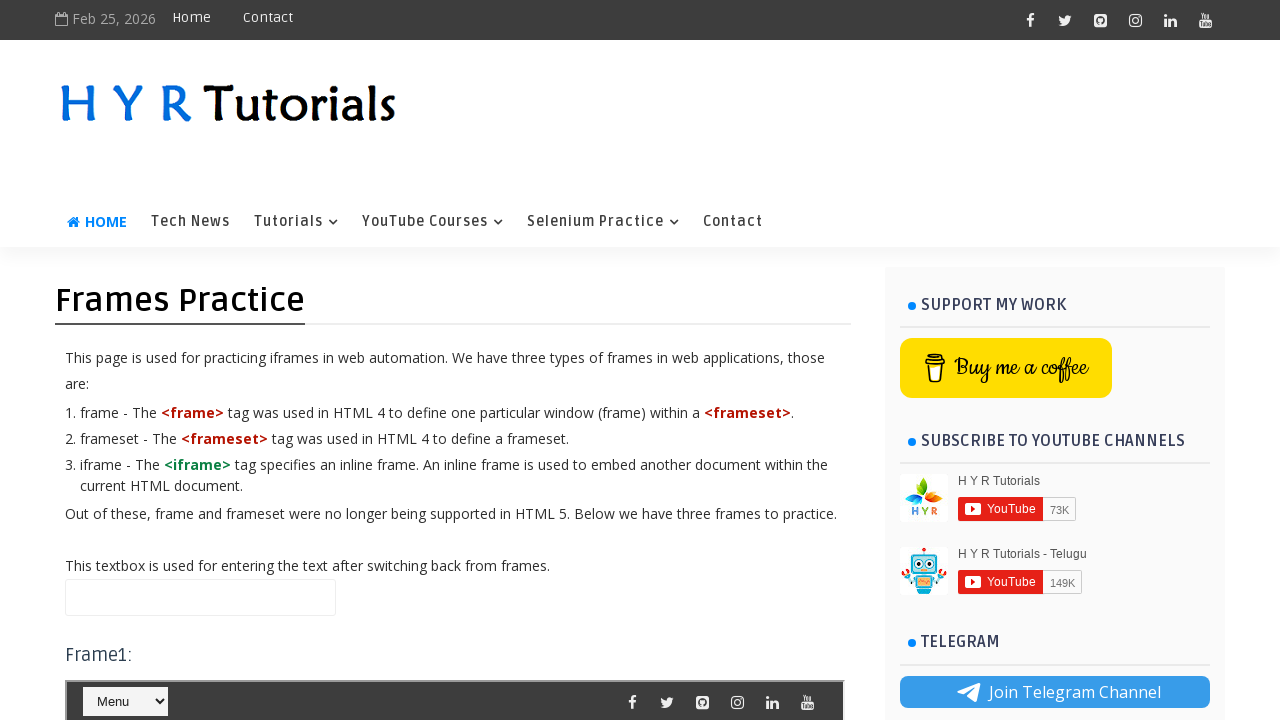

Clicked dropdown element in first frame at (125, 702) on select#selectnav2
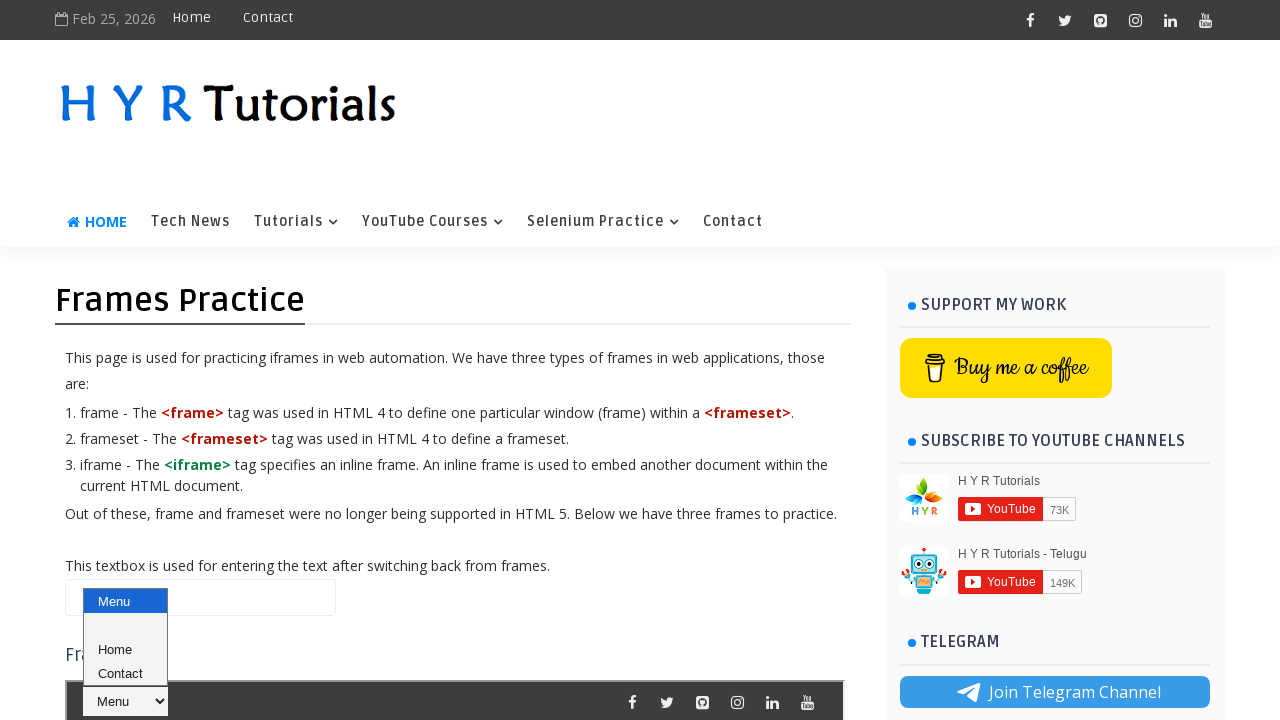

Located second frame 'frm2'
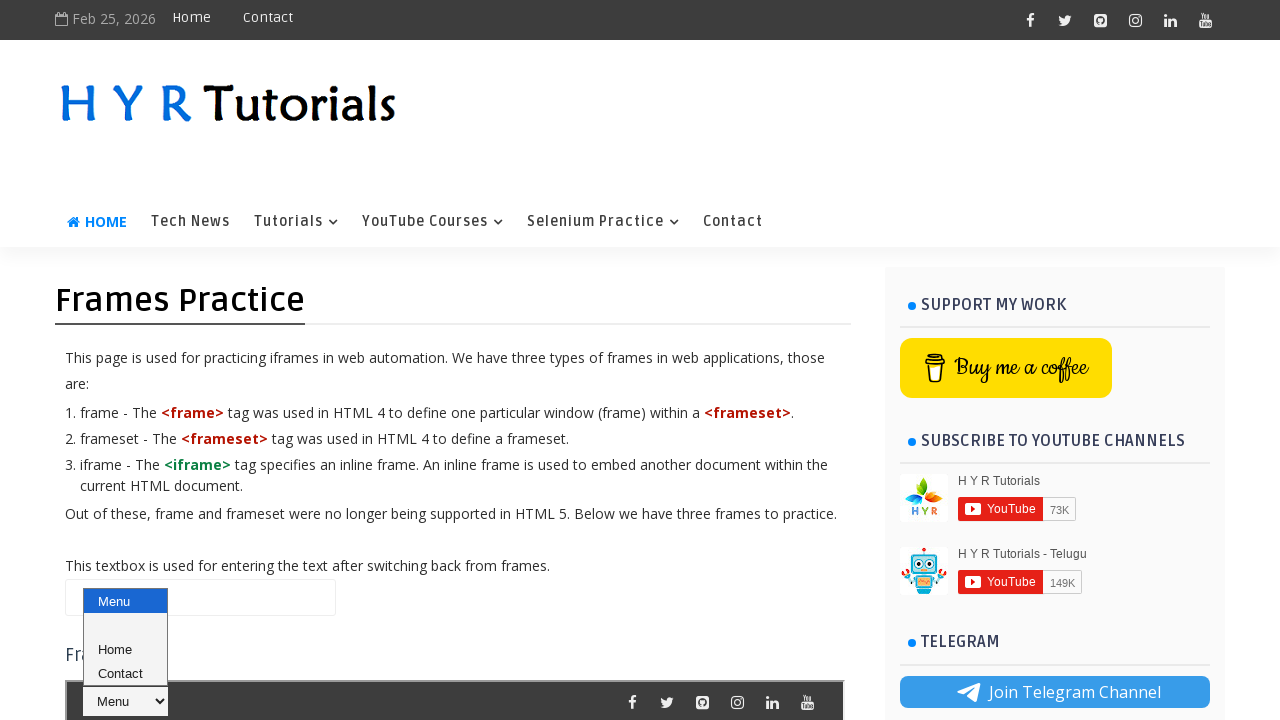

Clicked dropdown element in second frame at (125, 361) on select#selectnav2
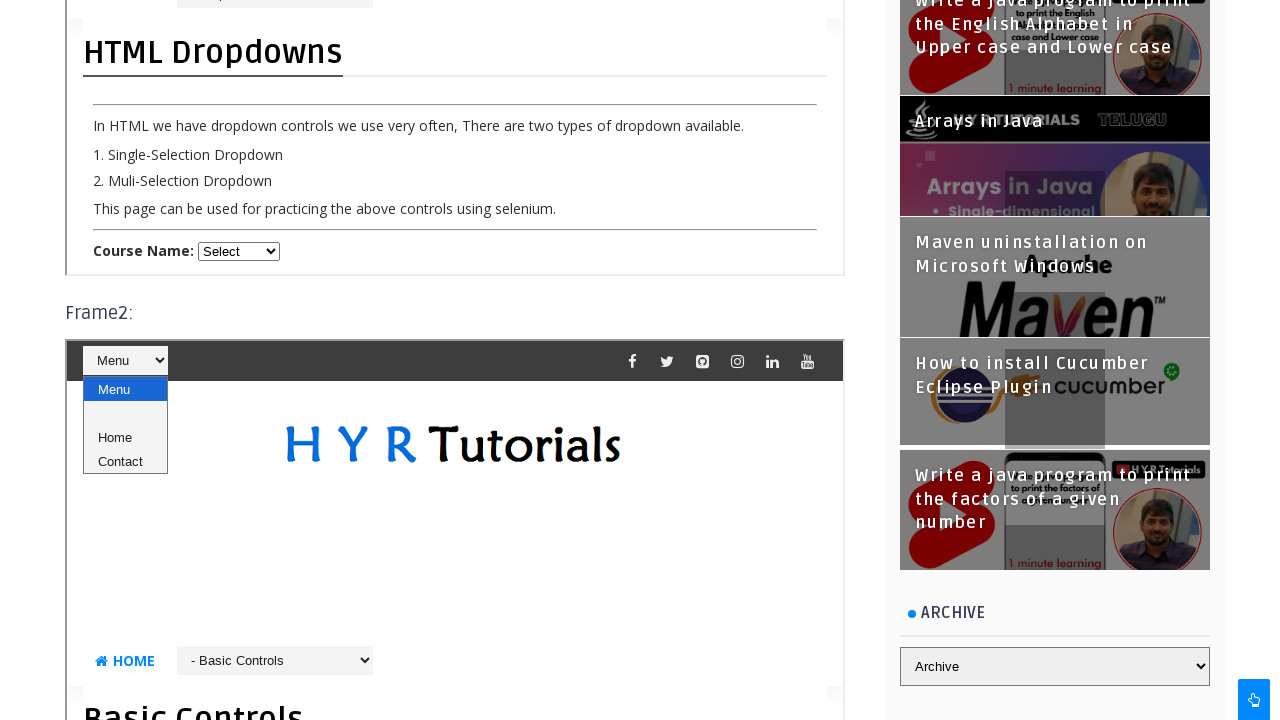

Located third frame 'frm3'
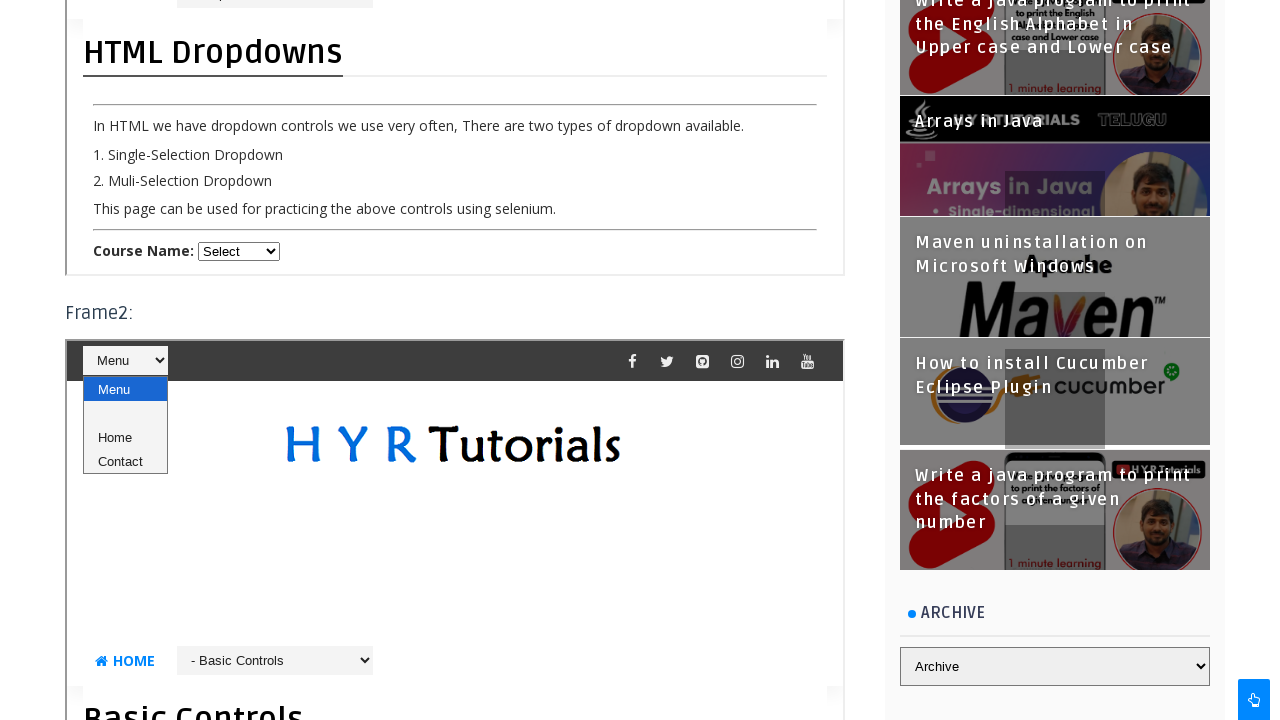

Clicked dropdown element in third frame at (125, 360) on select#selectnav2
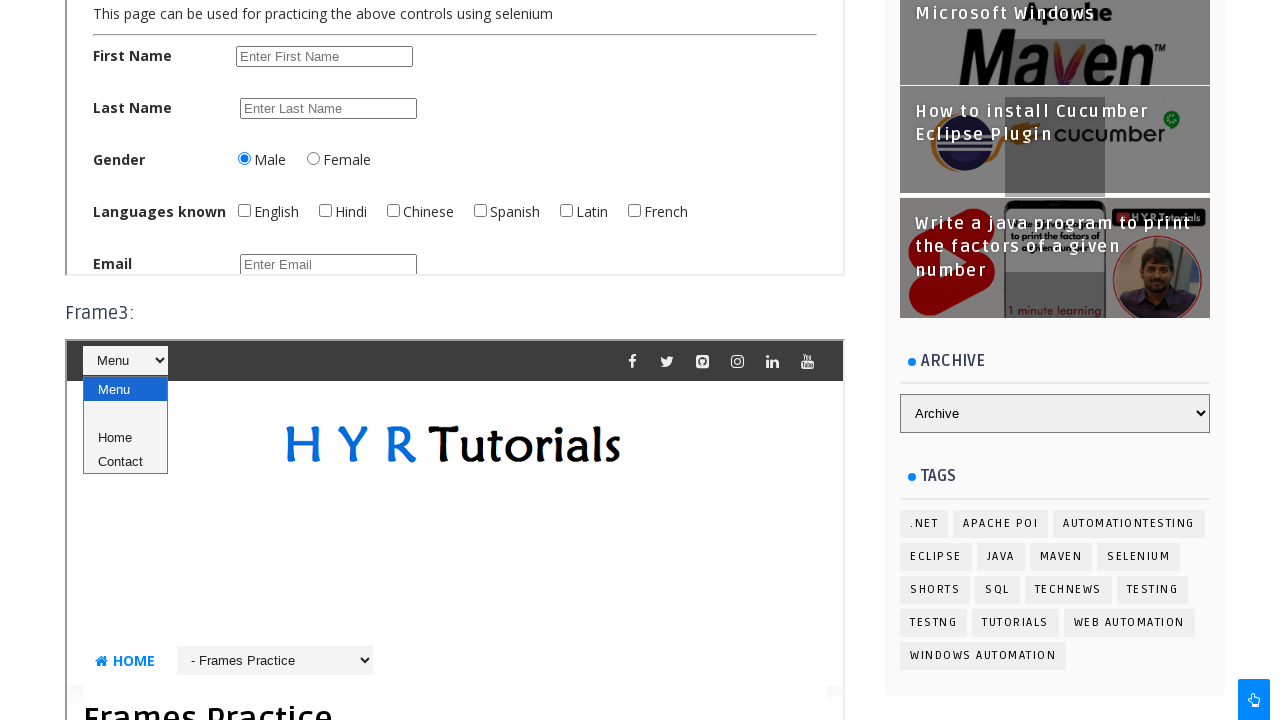

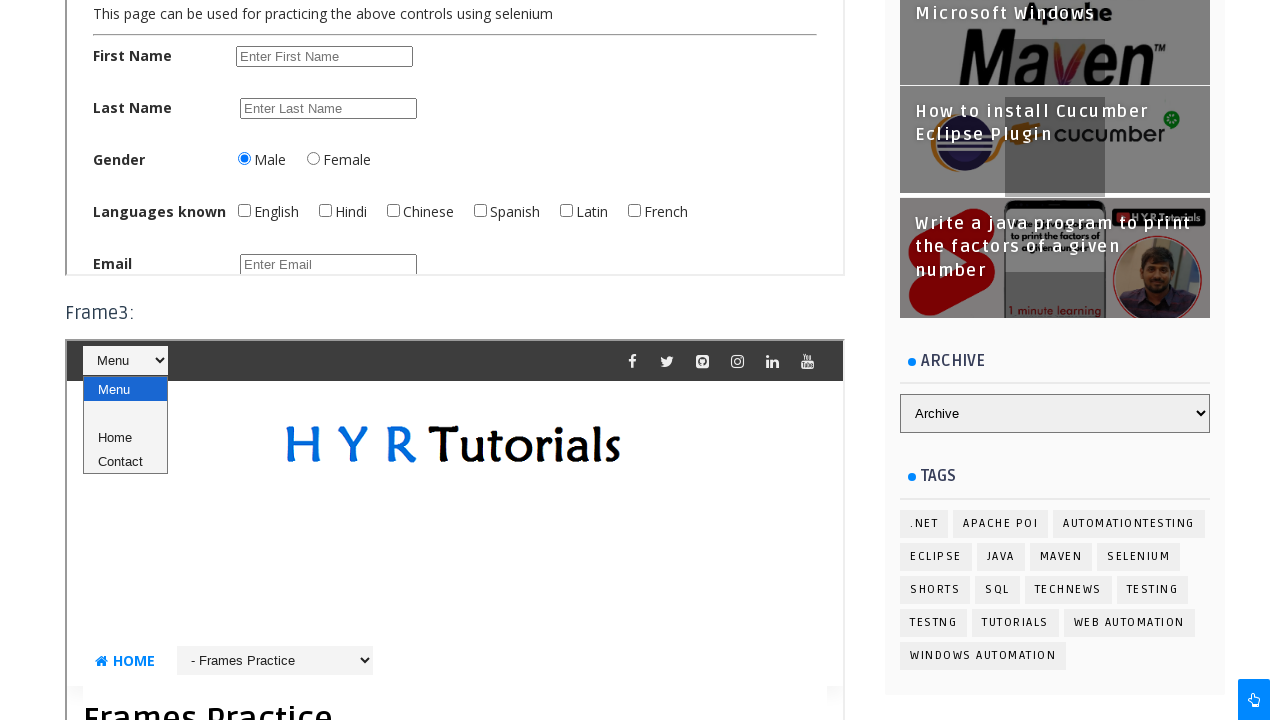